Tests the search functionality by entering "Eyeliner" in the search box and submitting the search

Starting URL: https://www.maquillalia.com/

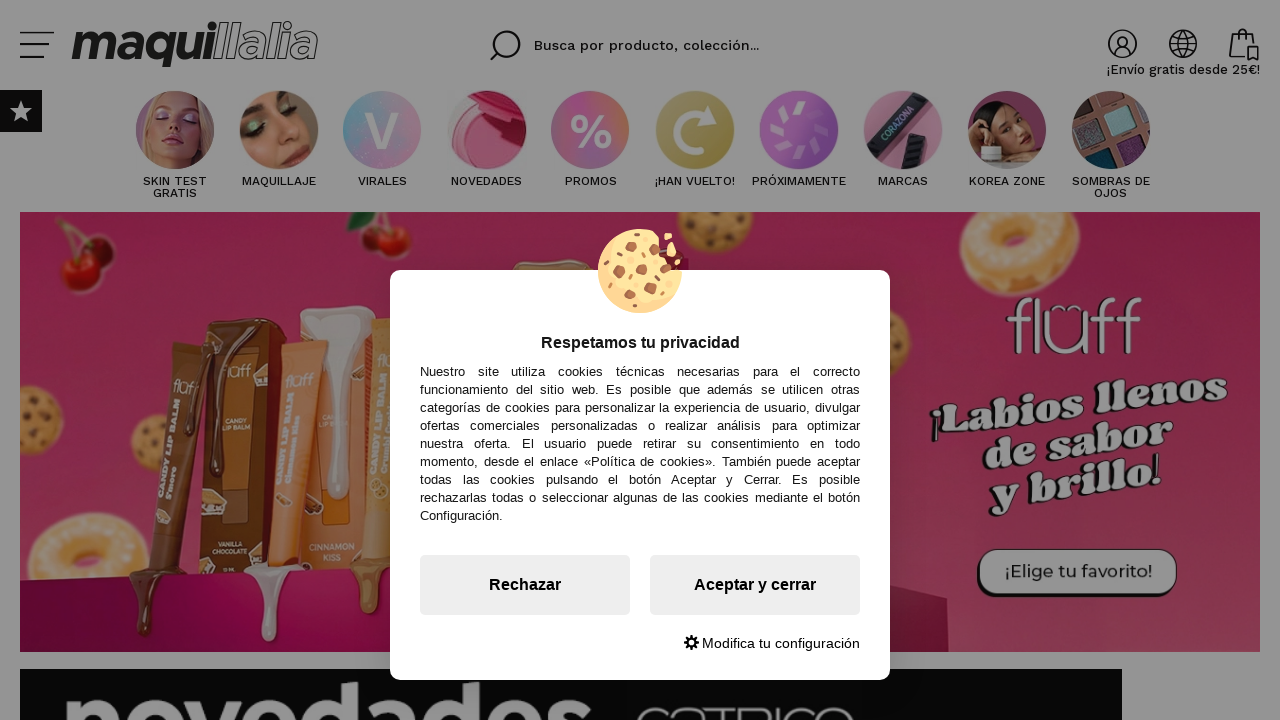

Filled search box with 'Eyeliner' on input[name='buscar']
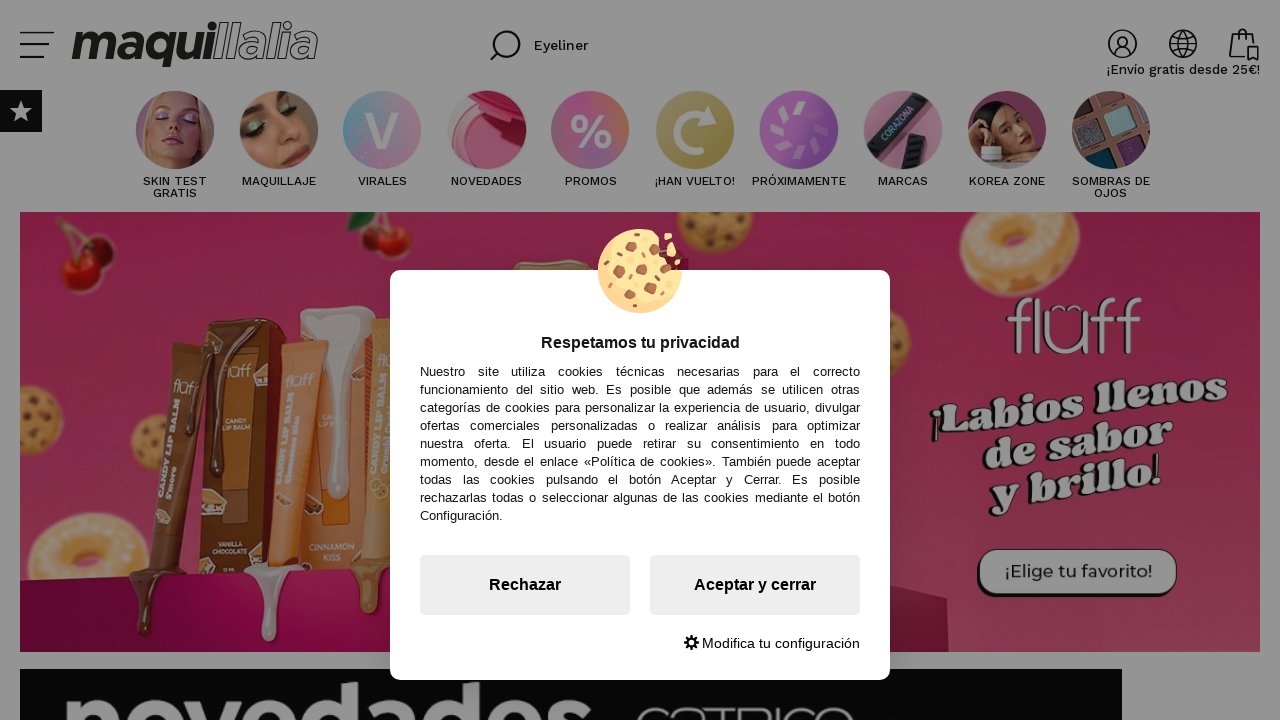

Pressed Enter to submit search for Eyeliner on input[name='buscar']
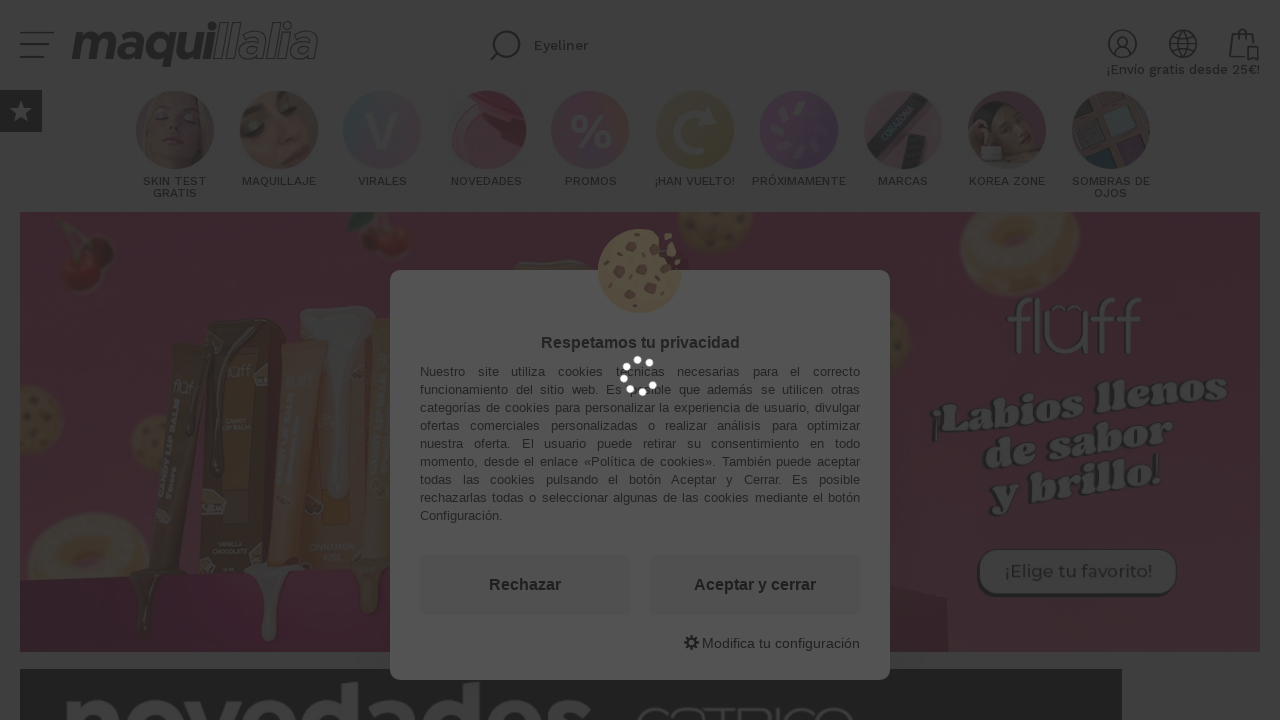

Search results loaded successfully
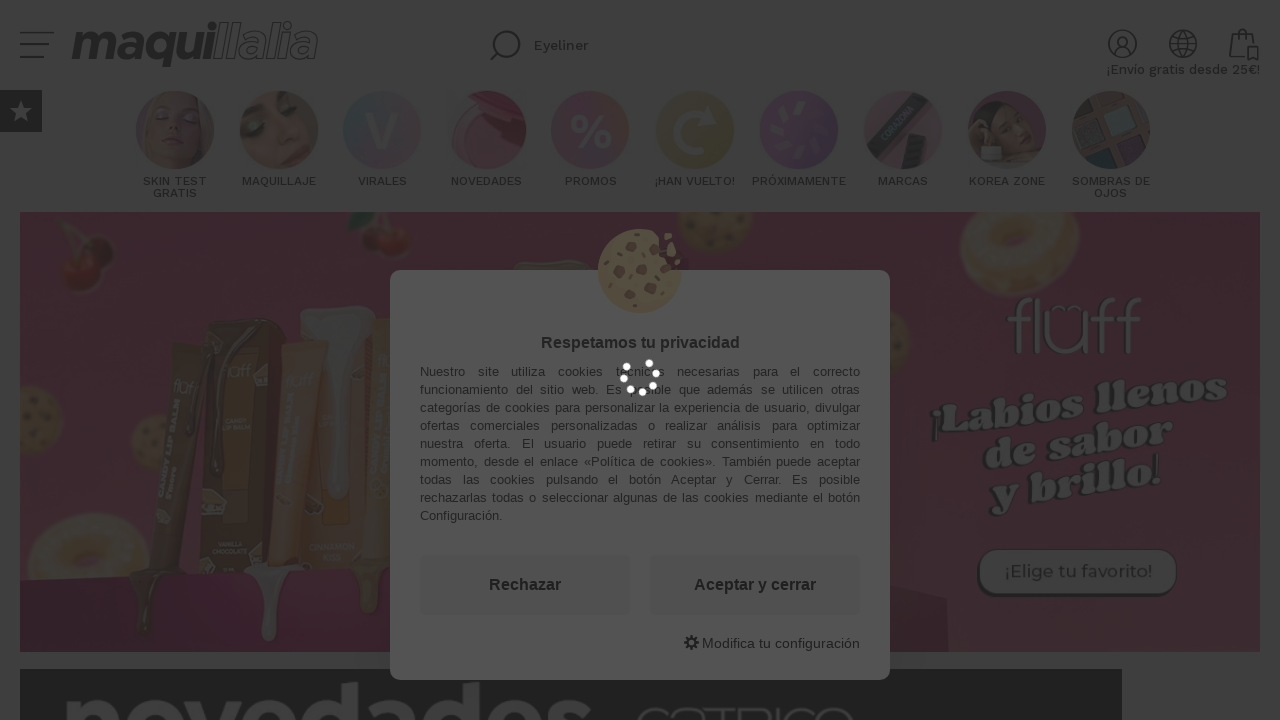

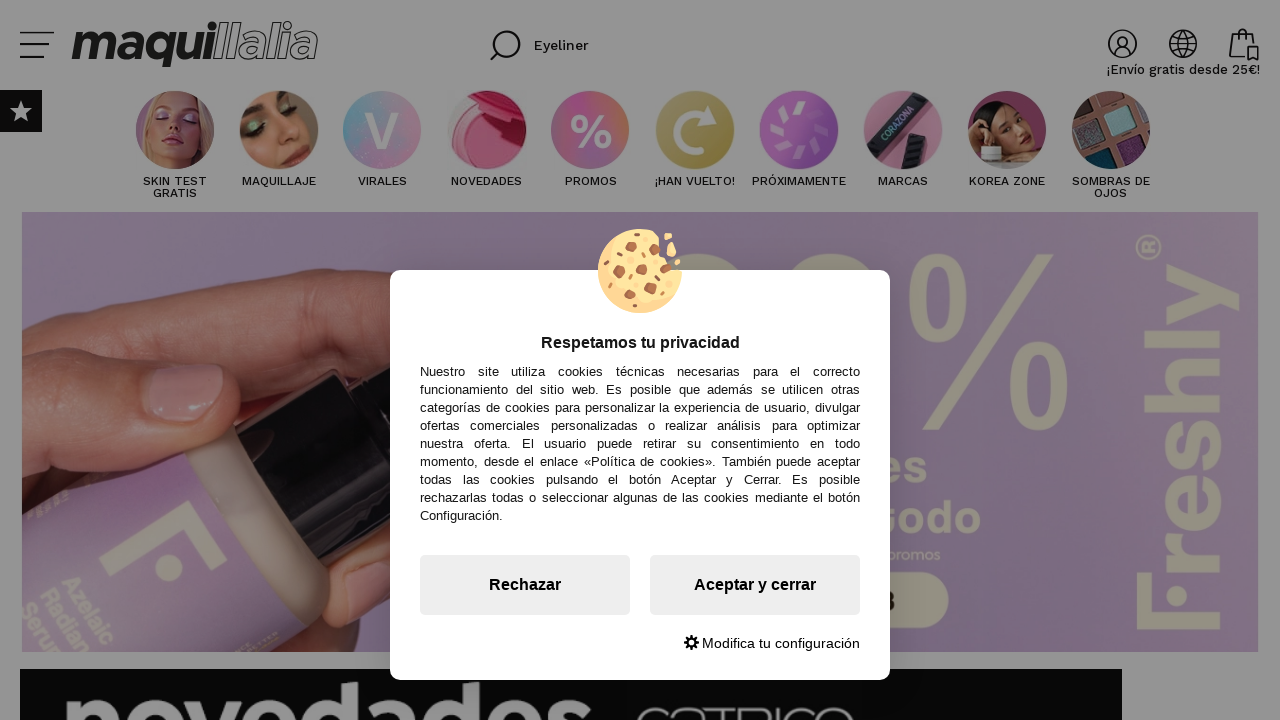